Tests various browser window operations (maximize, minimize, fullscreen) and navigation methods (refresh, back, forward) on a registration page

Starting URL: https://demo.automationtesting.in/Register.html

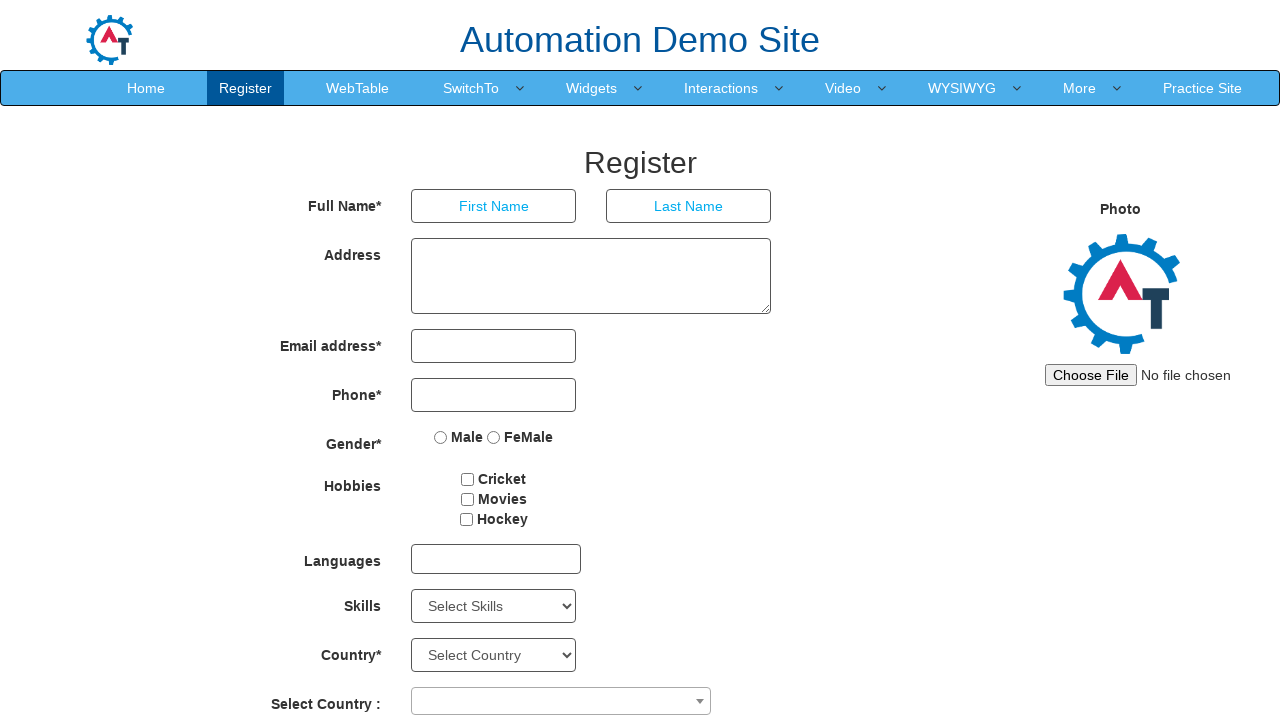

Navigated to registration page at https://demo.automationtesting.in/Register.html
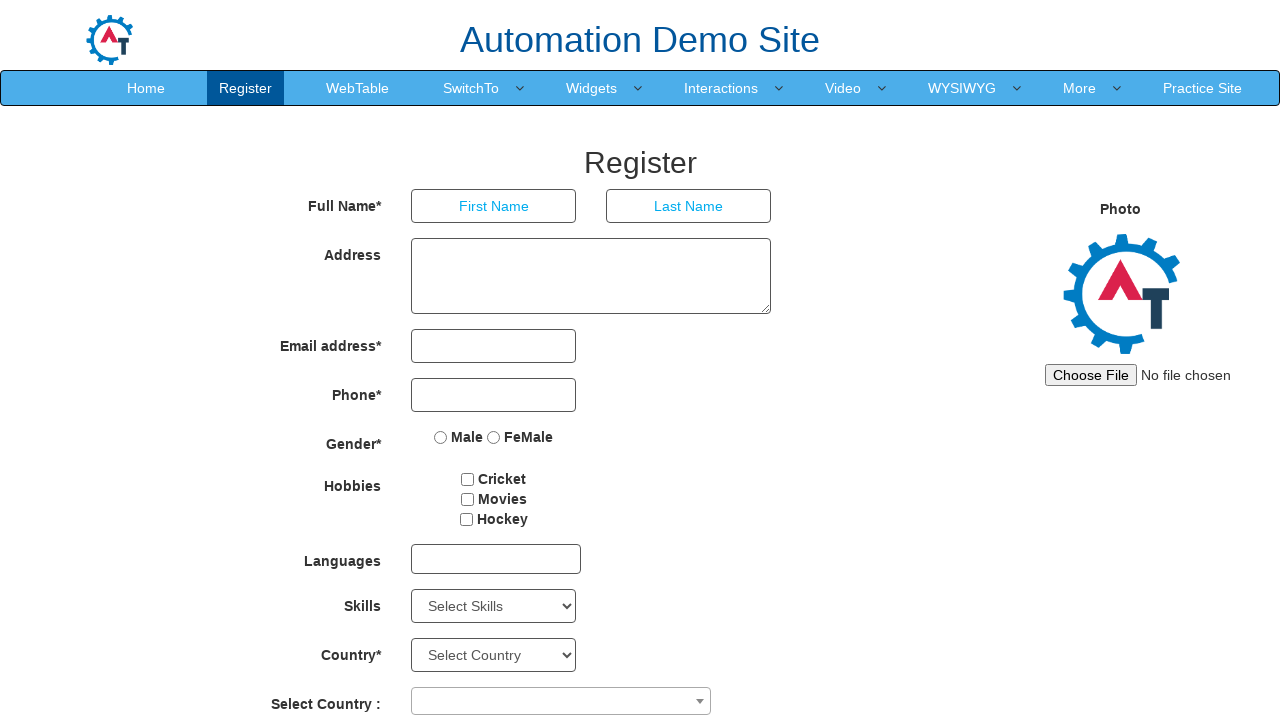

Maximized browser window to 1920x1080
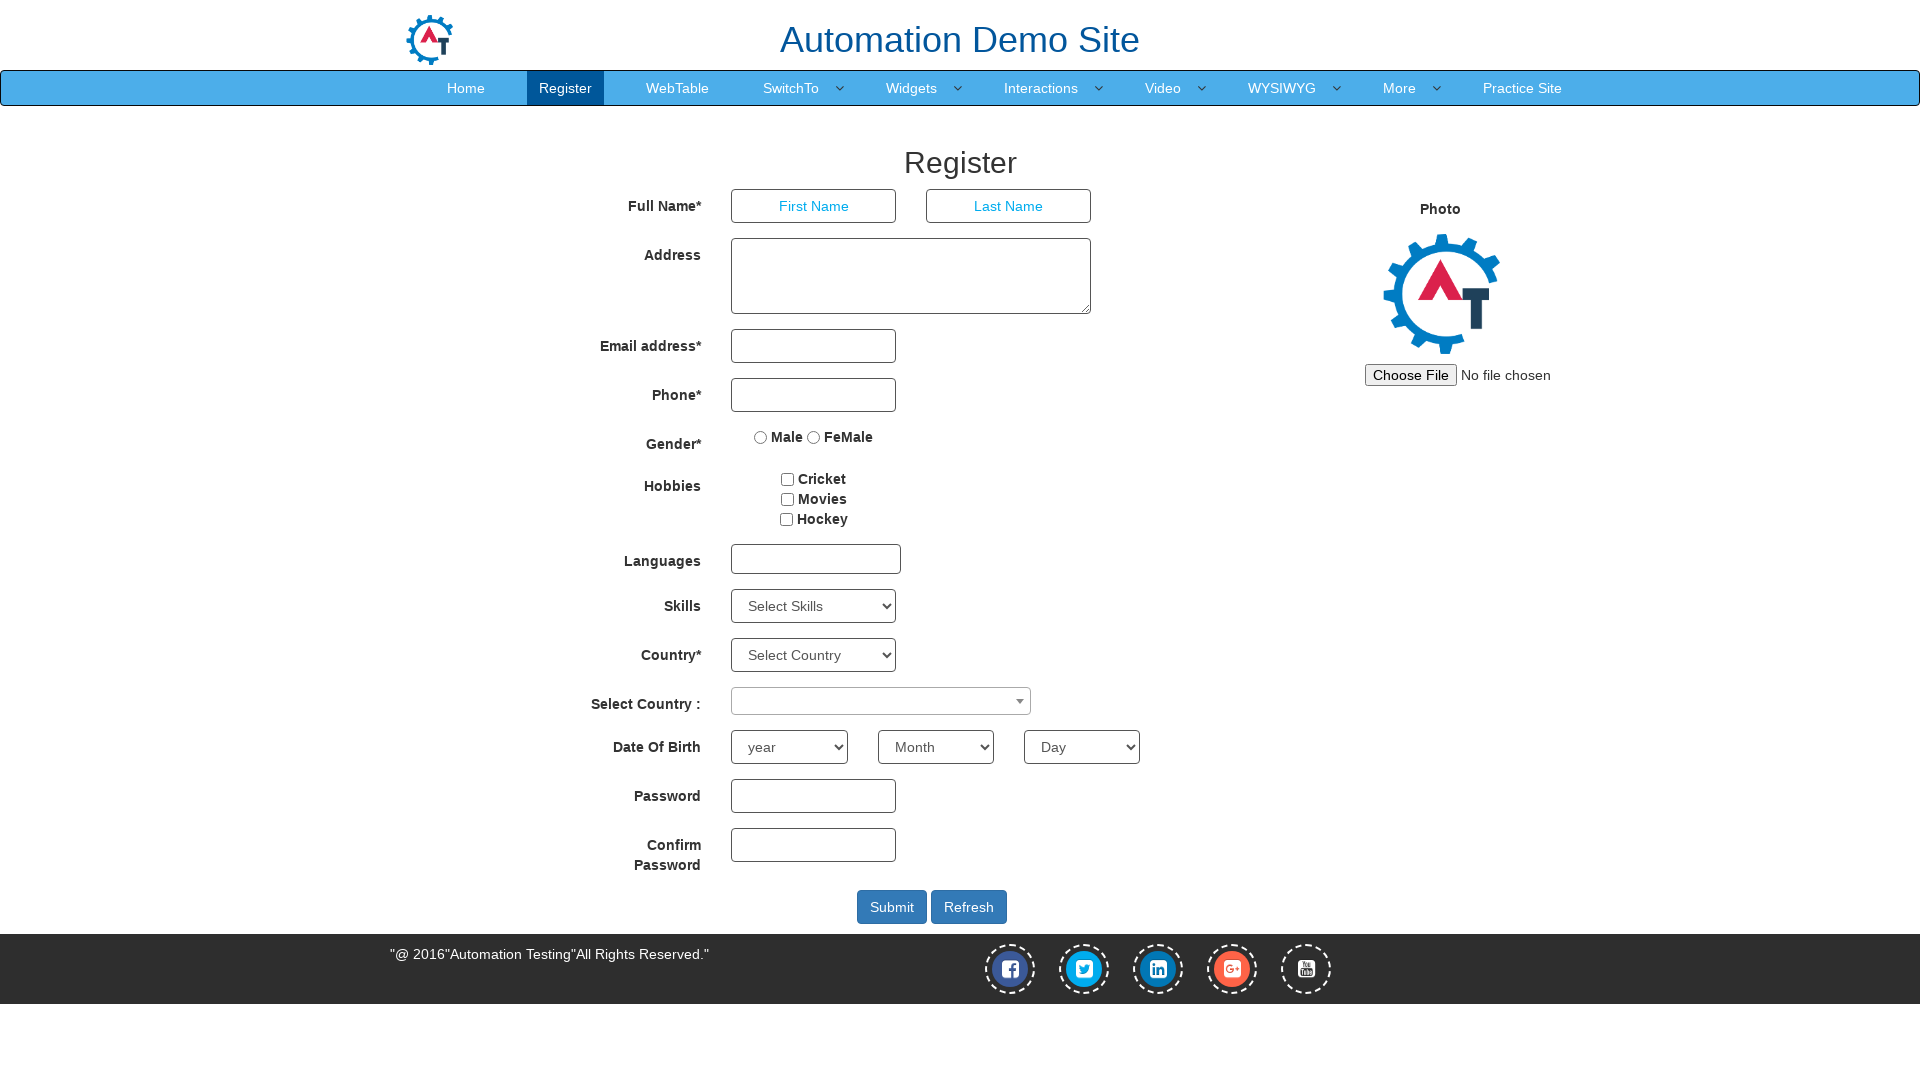

Minimized browser window to 800x600
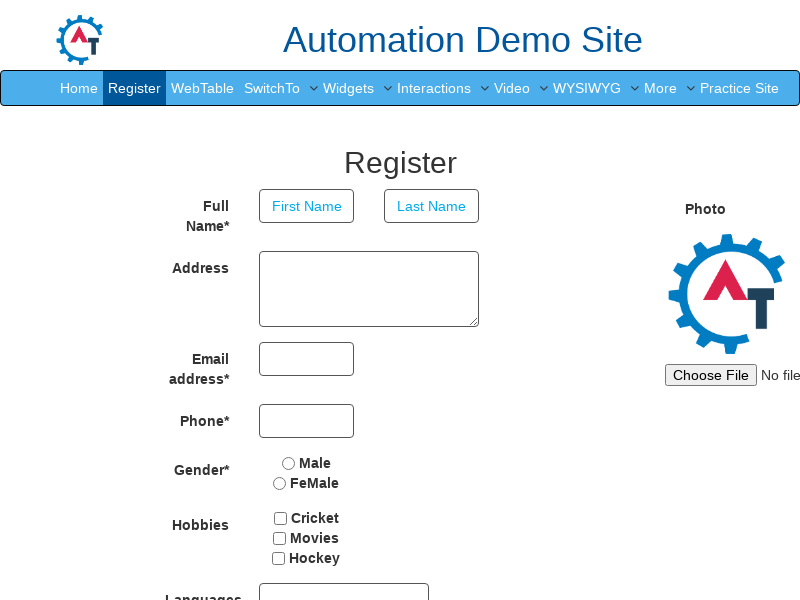

Set window to fullscreen size (1920x1080)
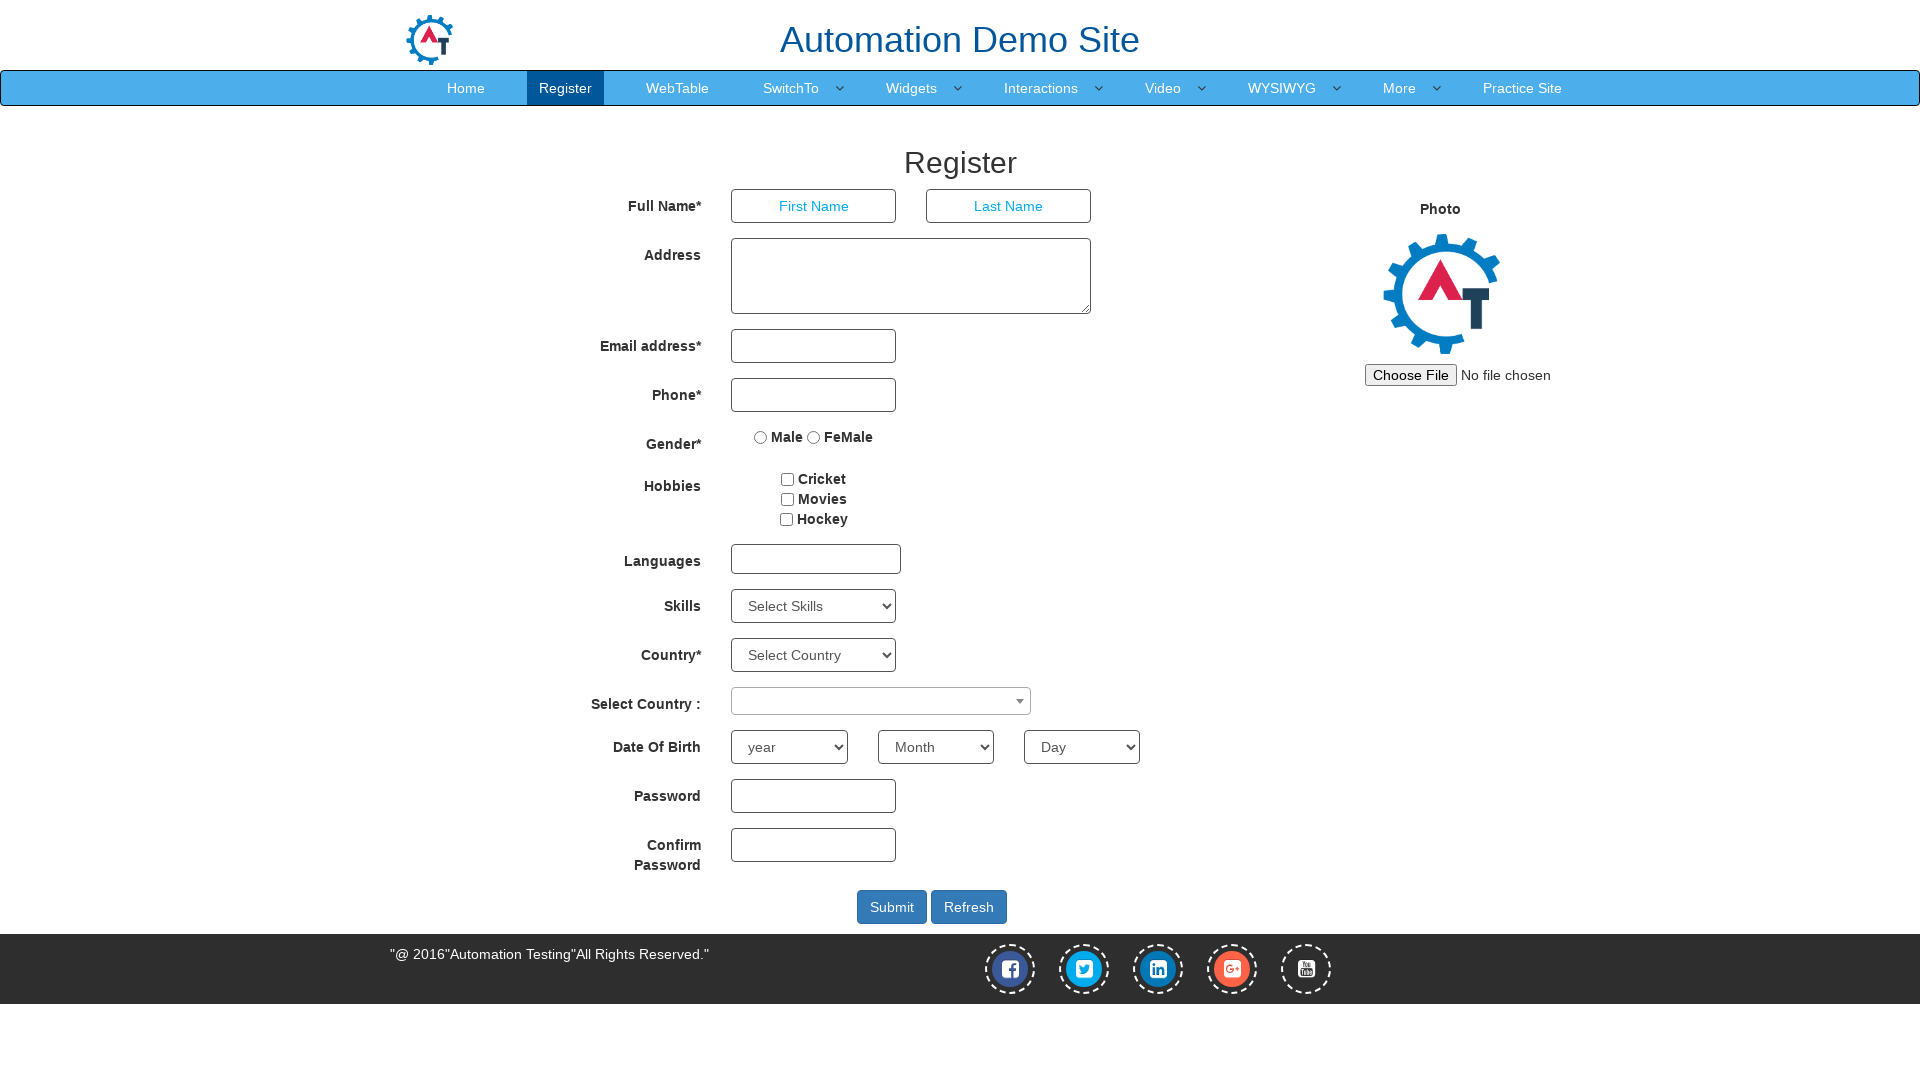

Refreshed the registration page
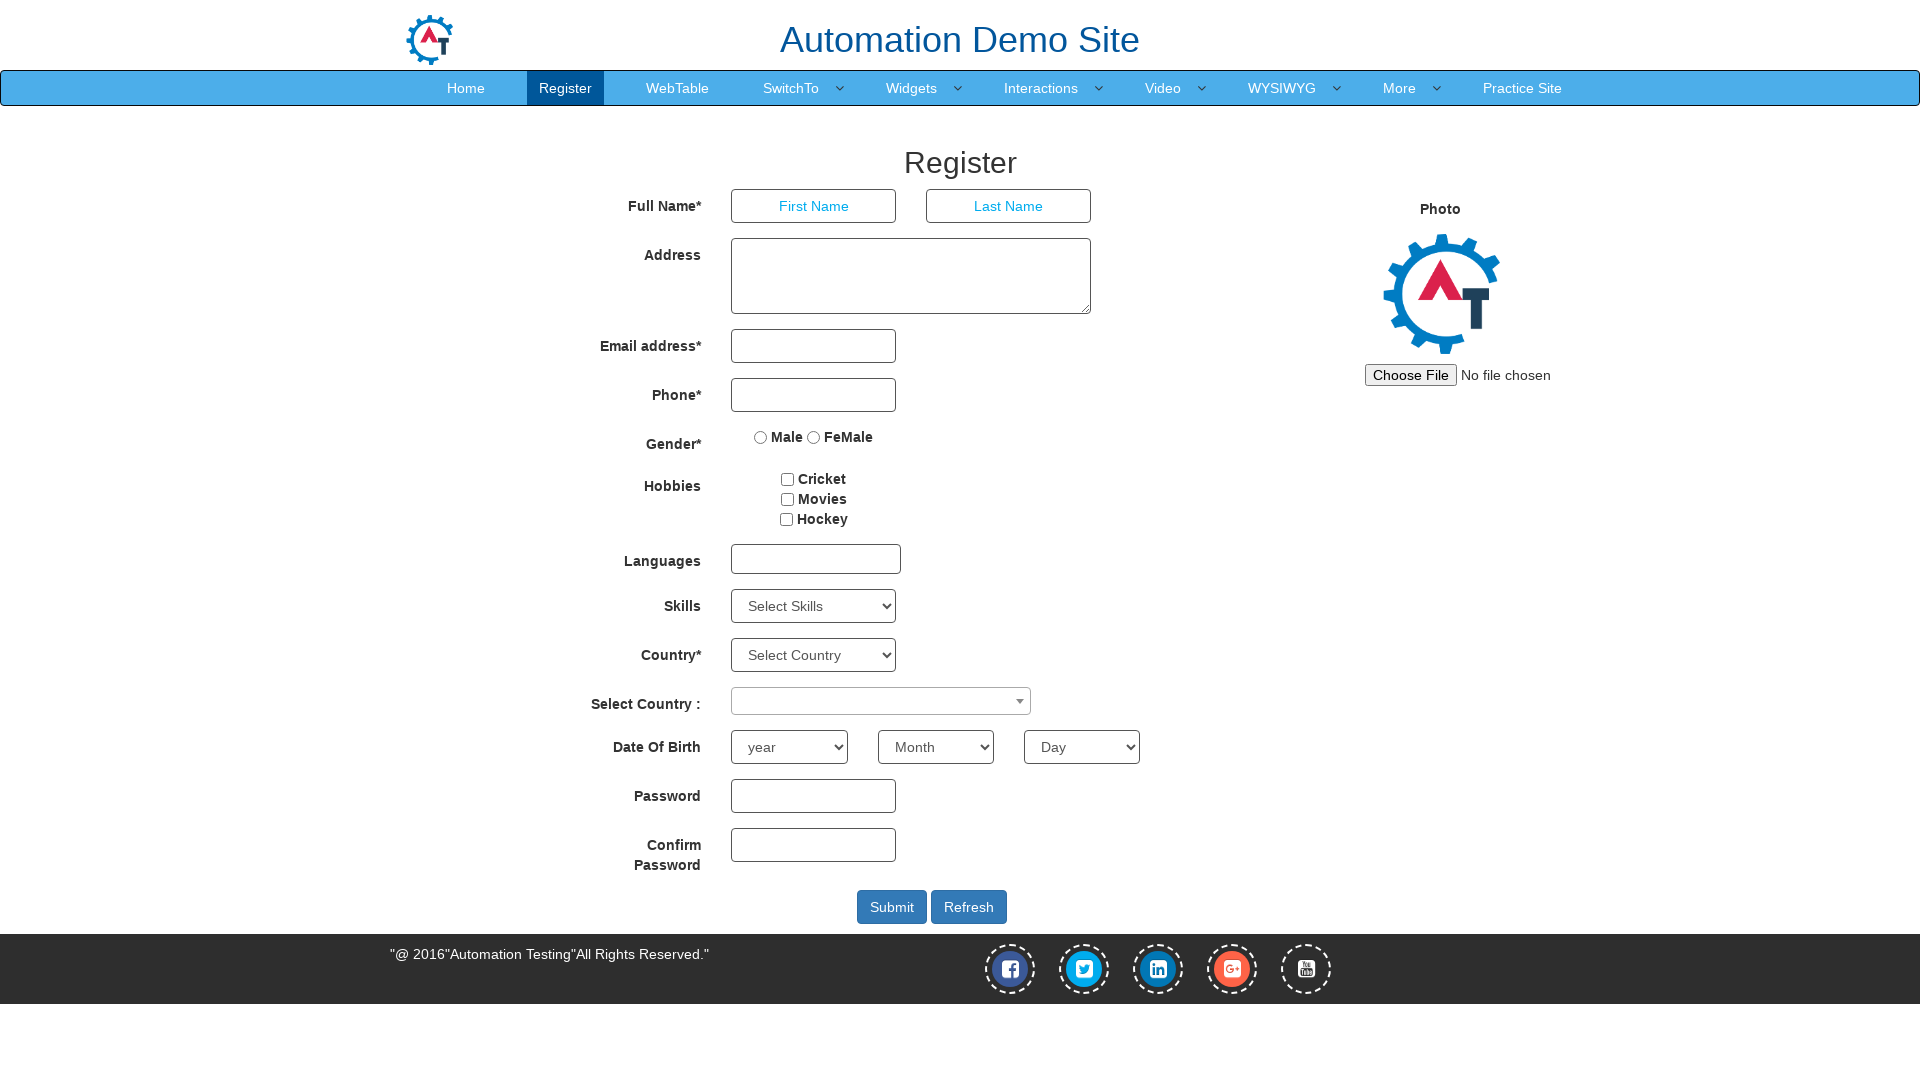

Navigated back in browser history
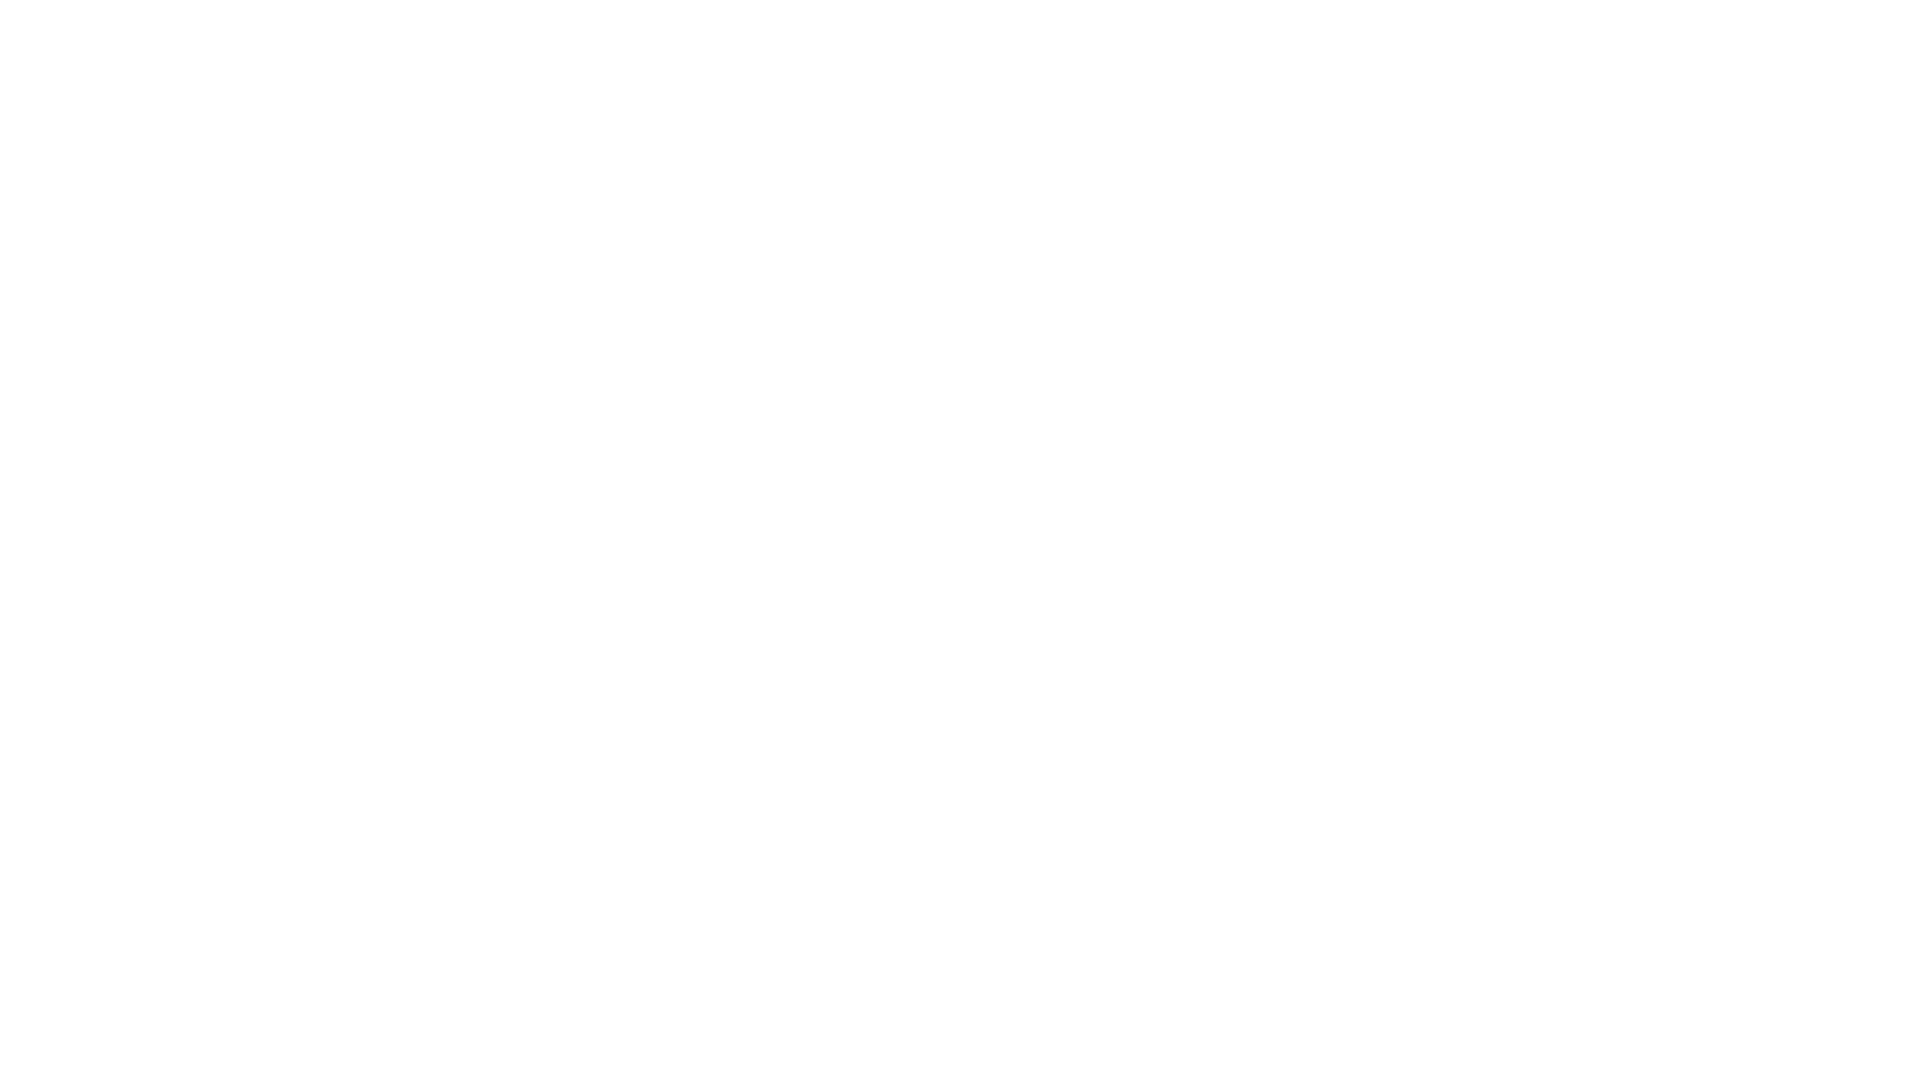

Navigated forward in browser history
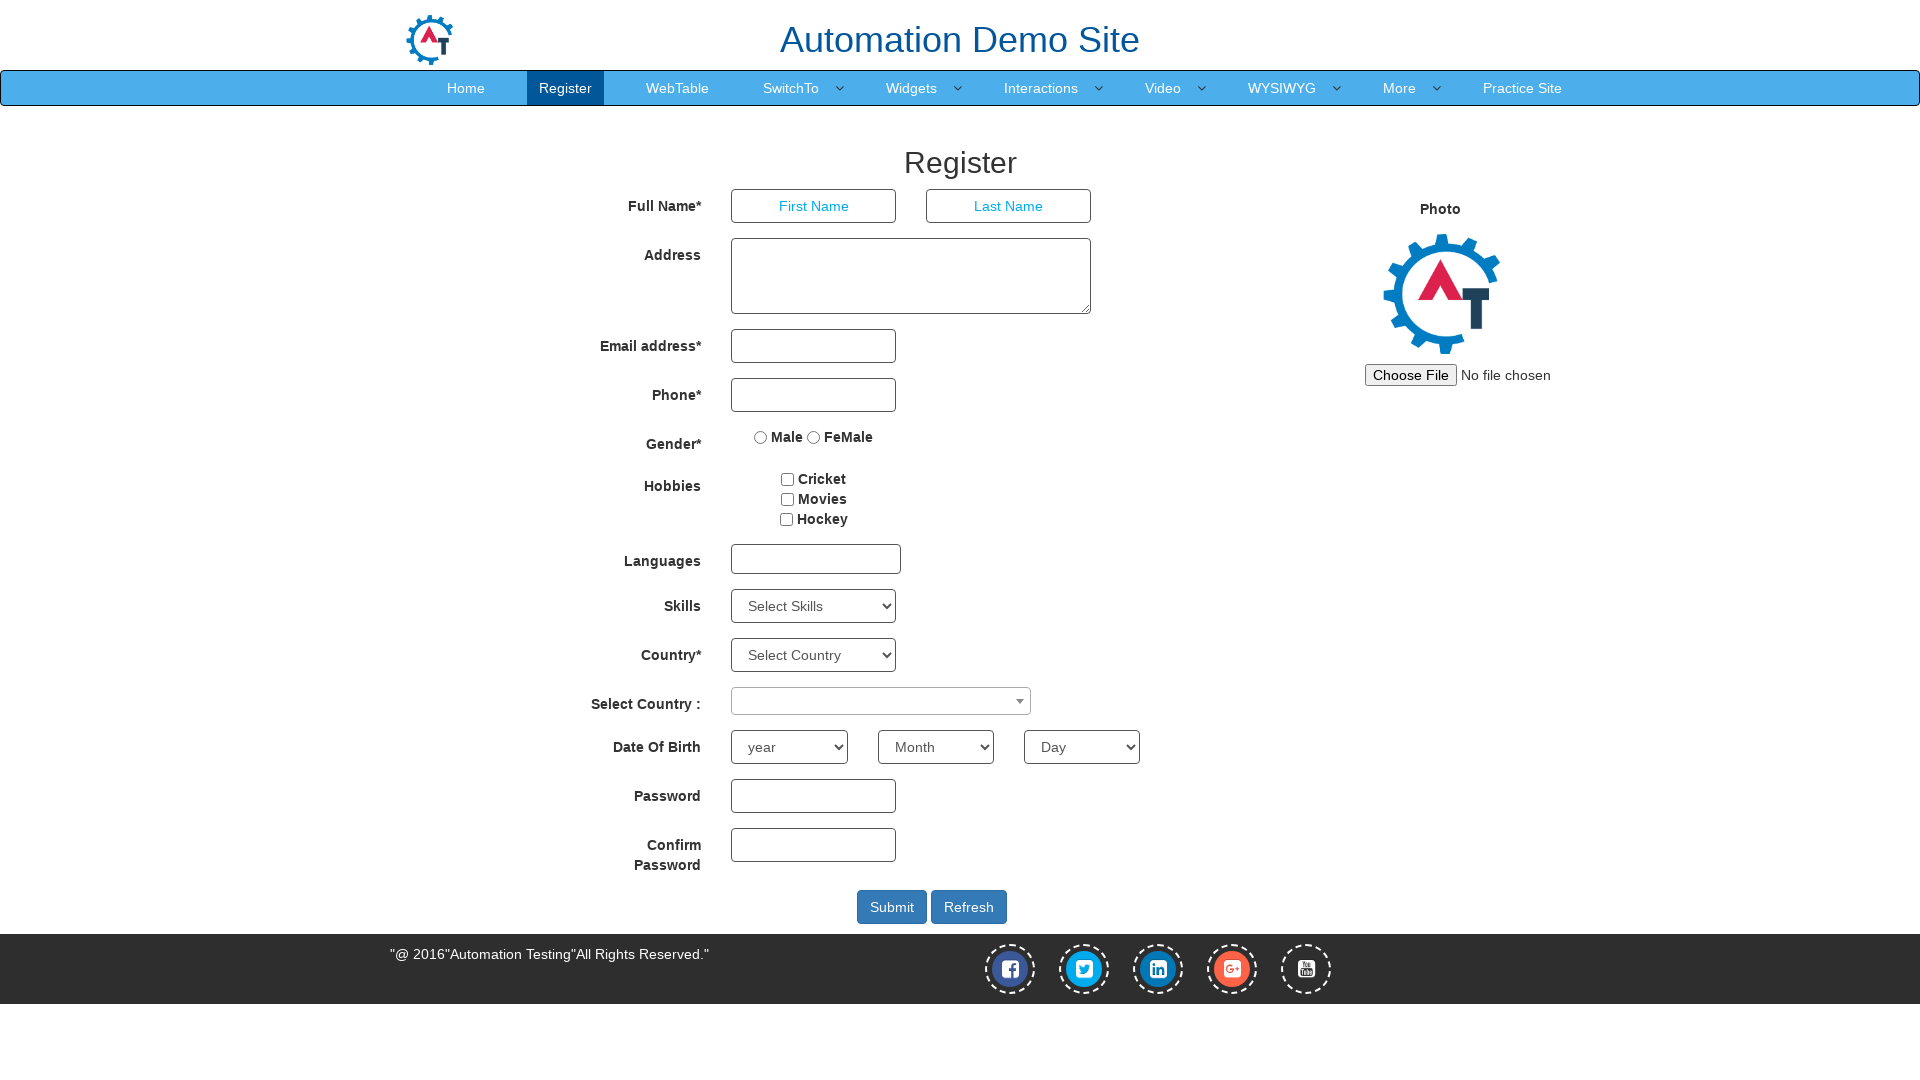

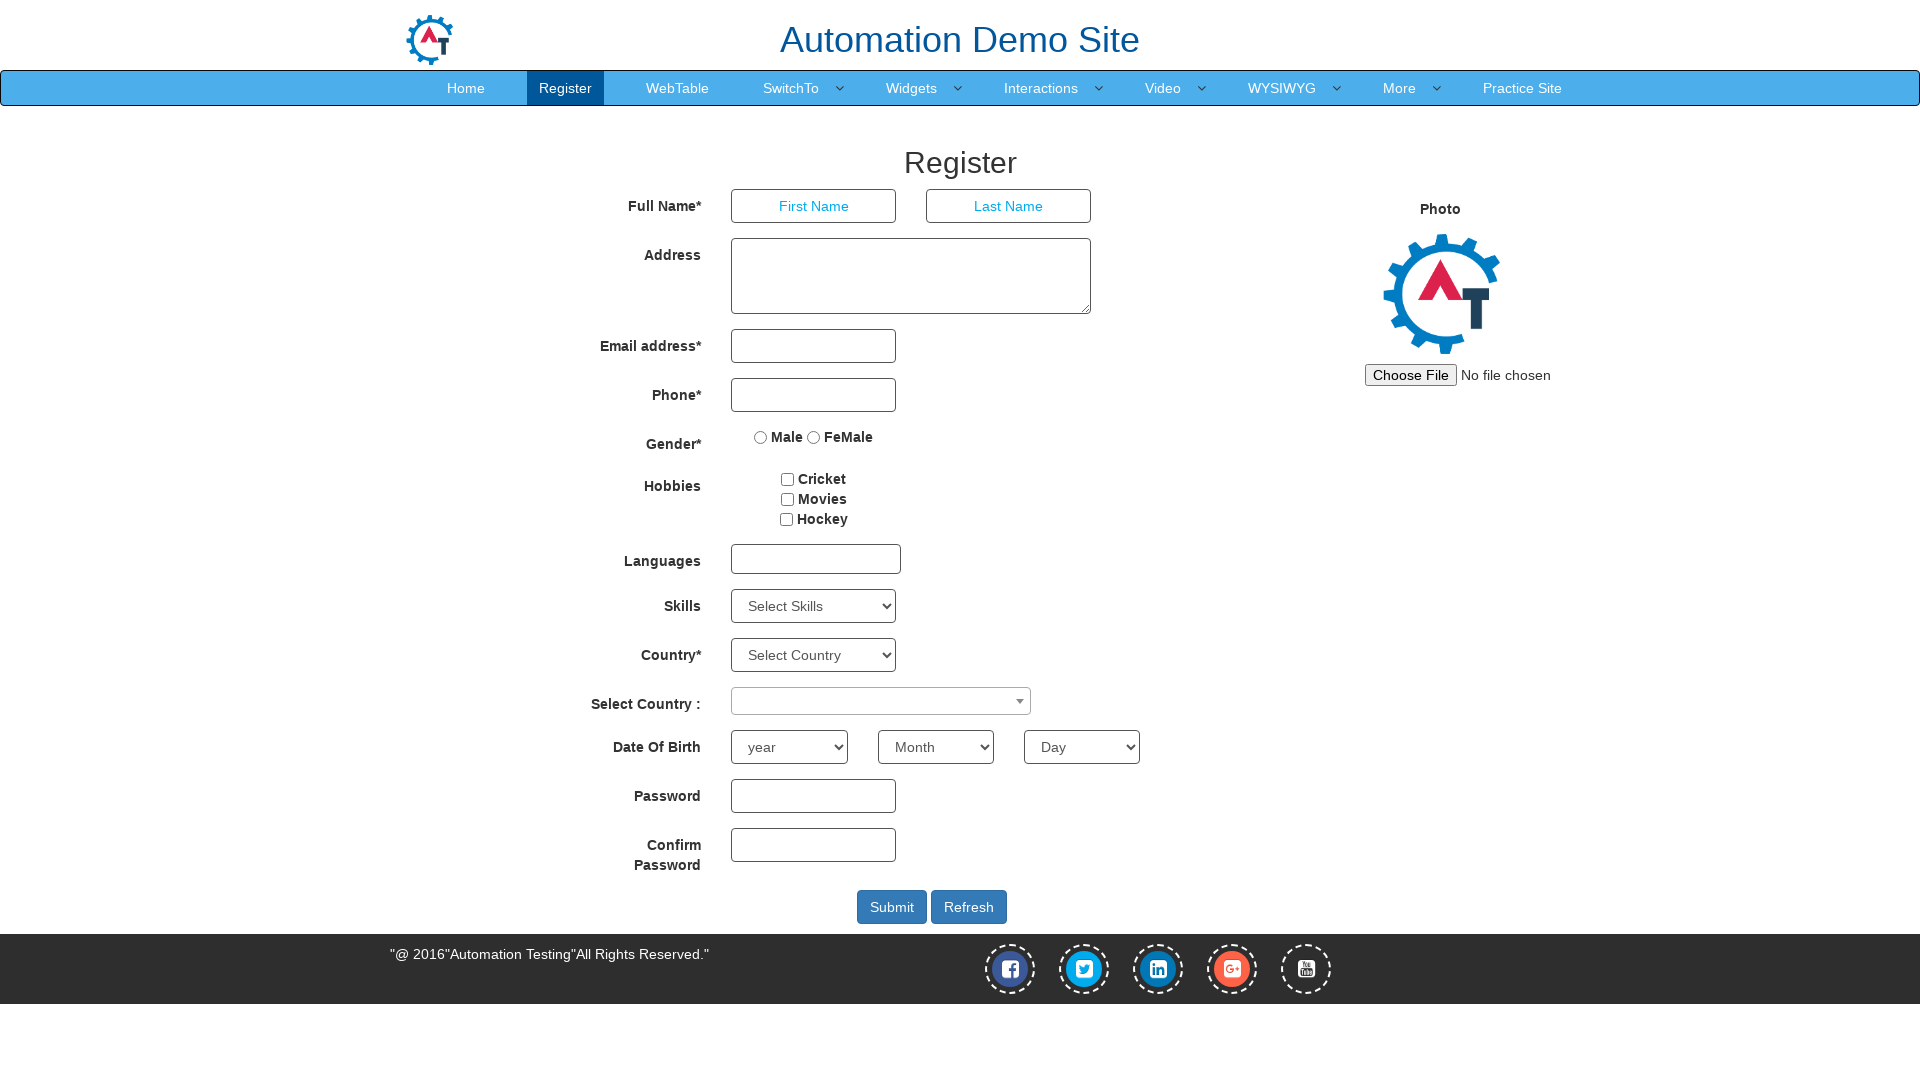